Tests the cube surface area calculator by entering side length 1.4 and verifying the result is 11.76

Starting URL: https://ru.onlinemschool.com/

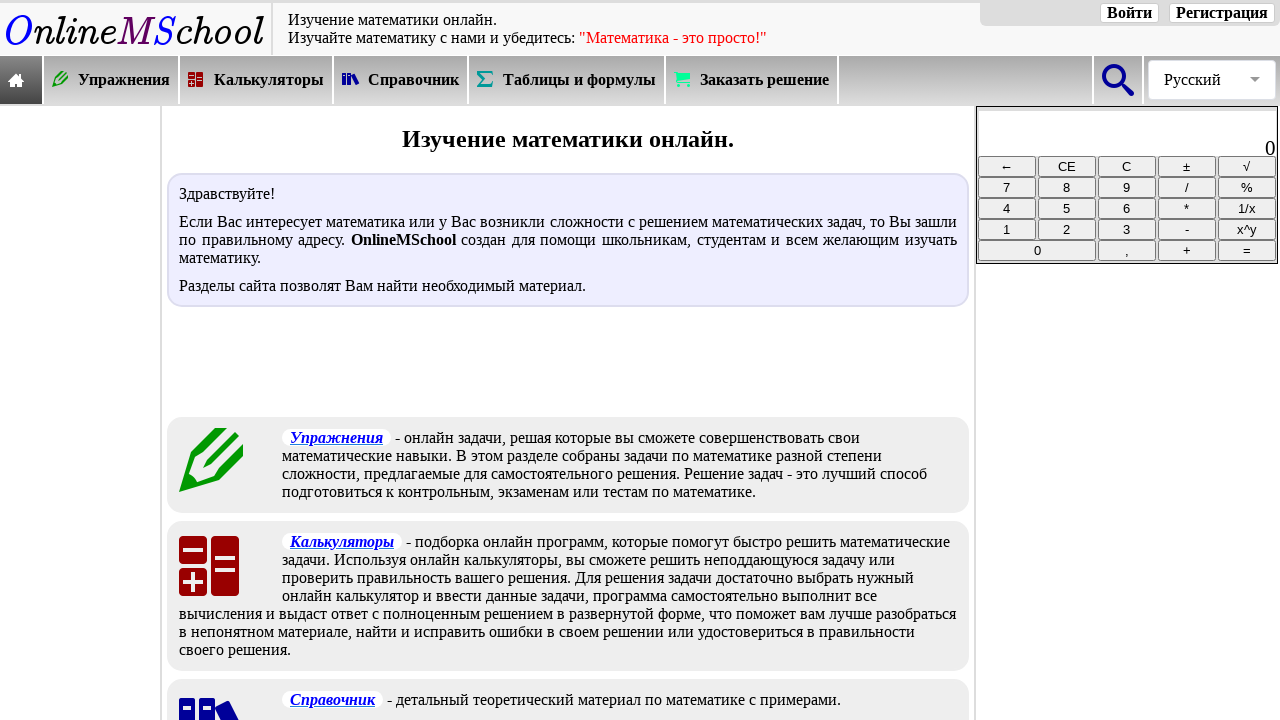

Waited for calculators section selector to load
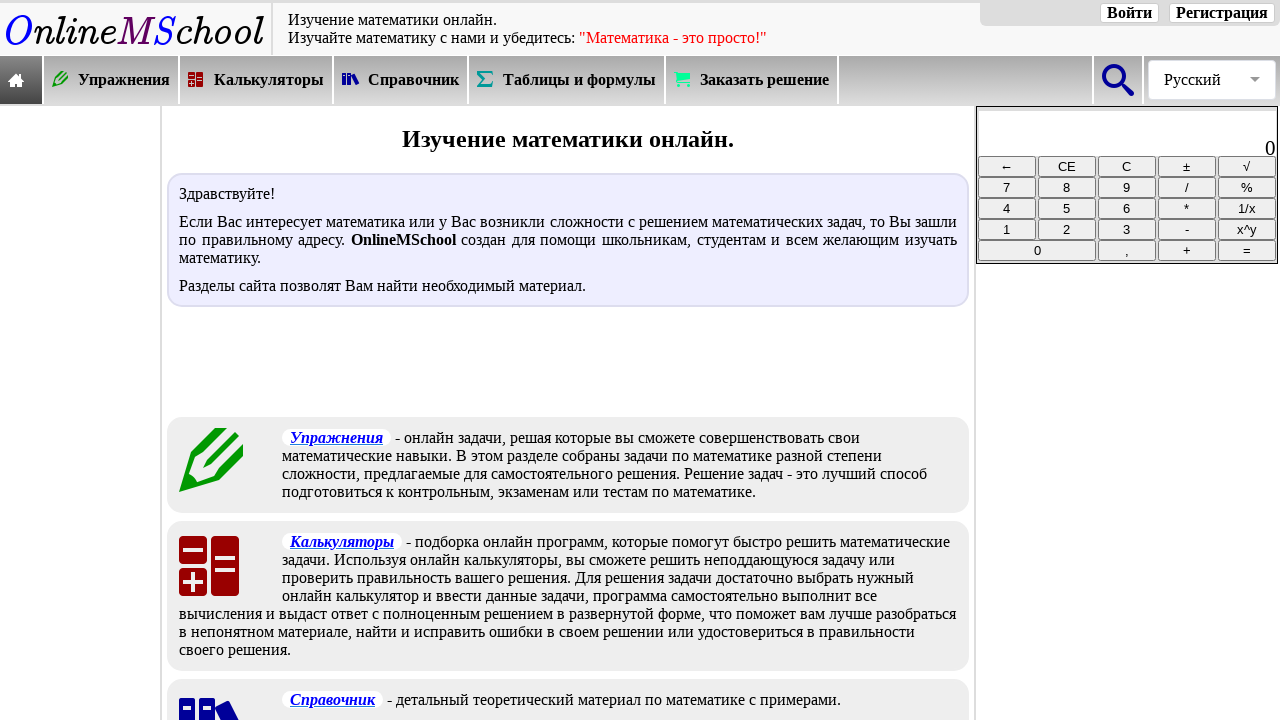

Clicked on calculators section at (269, 80) on xpath=//*[@id="oms_body1"]/header/nav/div[2]/div[3]/a/div/div[2]
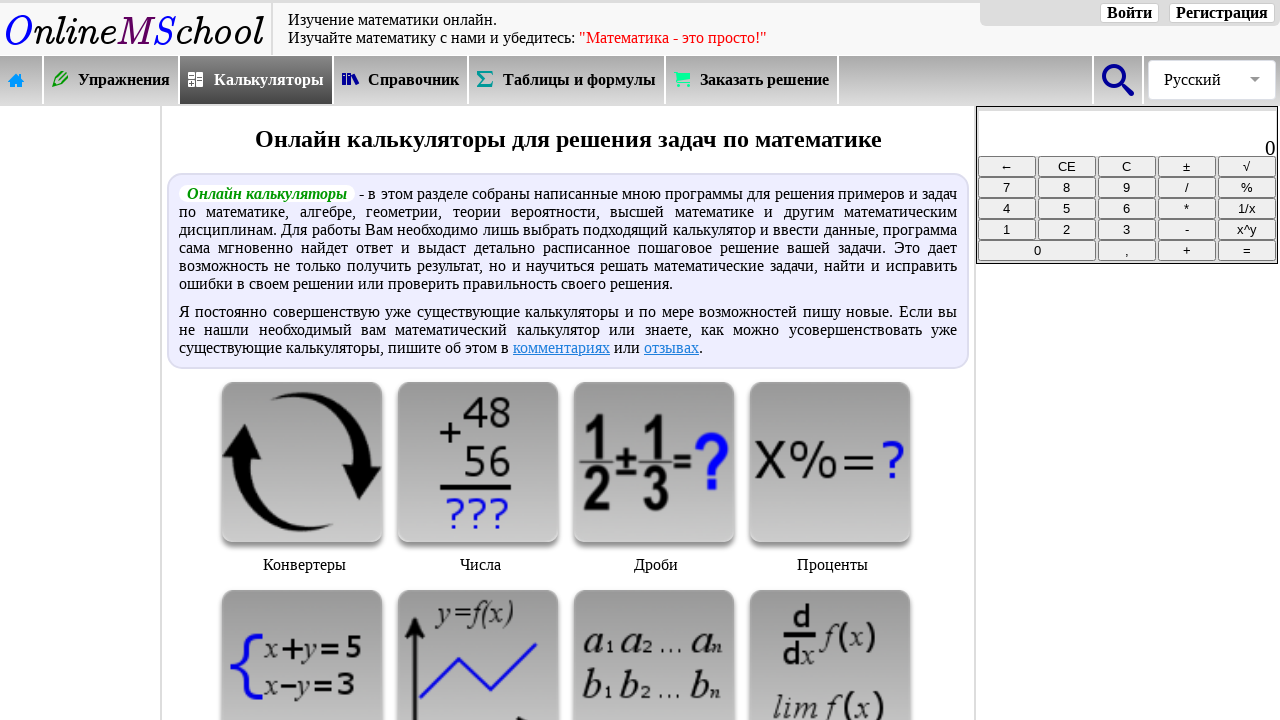

Waited for geometry calculators (cube) selector to load
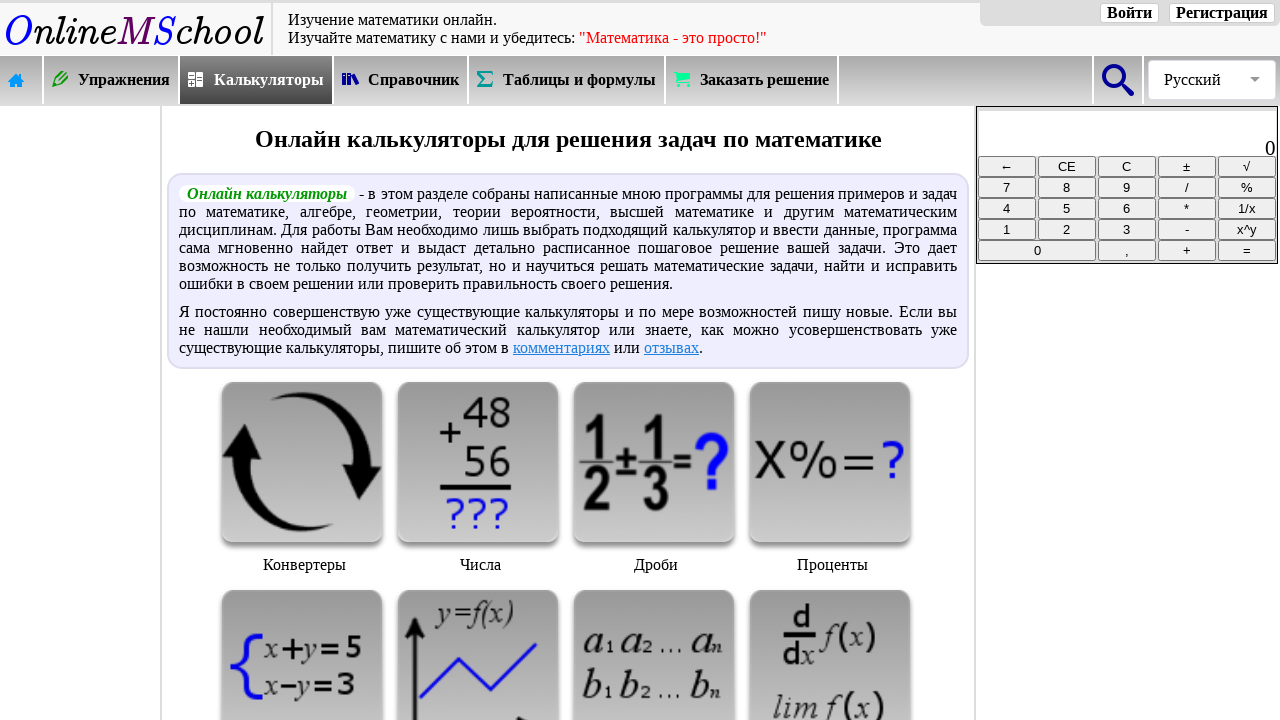

Clicked on geometry calculators (cube) at (654, 361) on xpath=//*[@id="oms_center_block"]/div[3]/div[18]/img
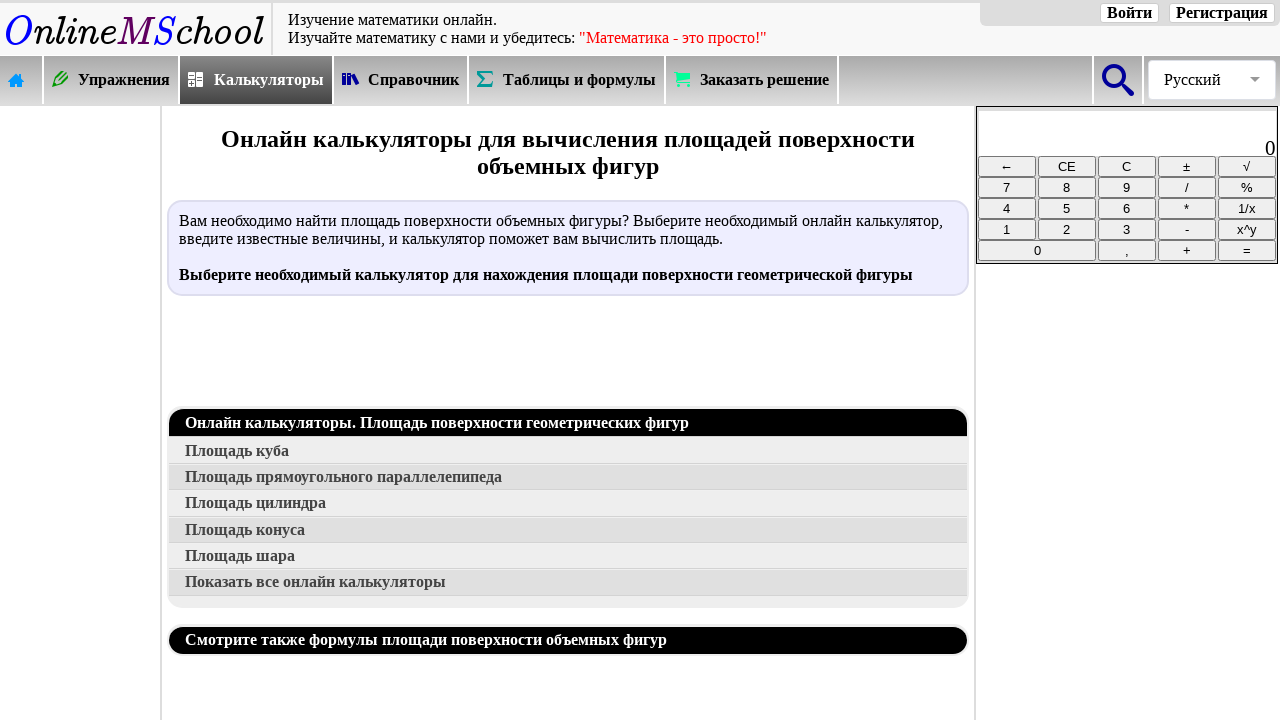

Waited for cube area calculator selector to load
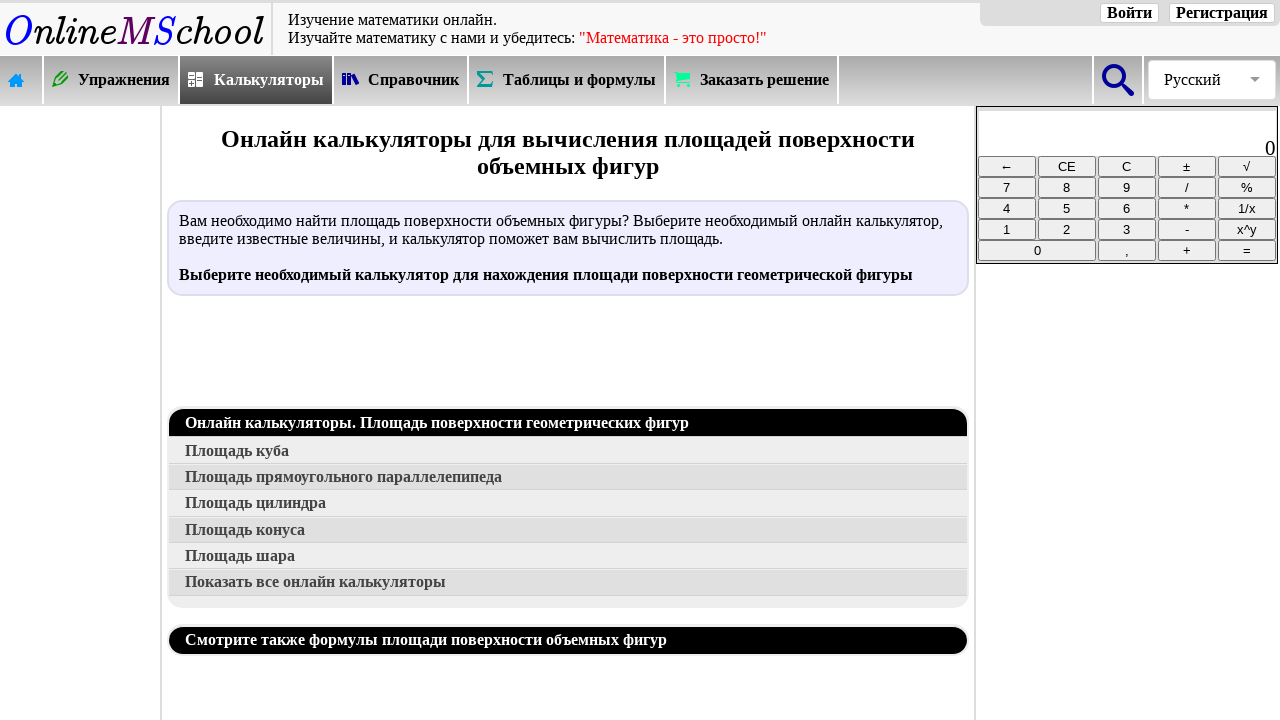

Clicked on cube area calculator at (568, 451) on xpath=//*[@id="oms_center_block"]/div[4]/a[2]
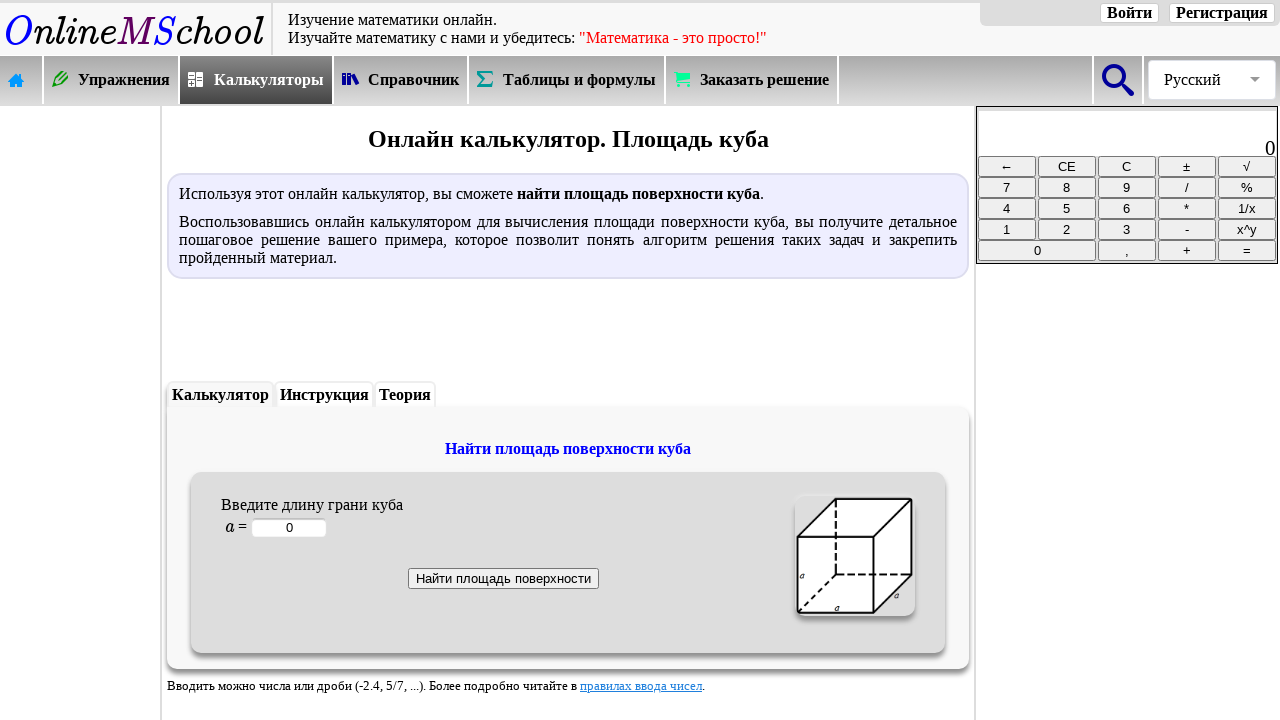

Waited for side length input field to load
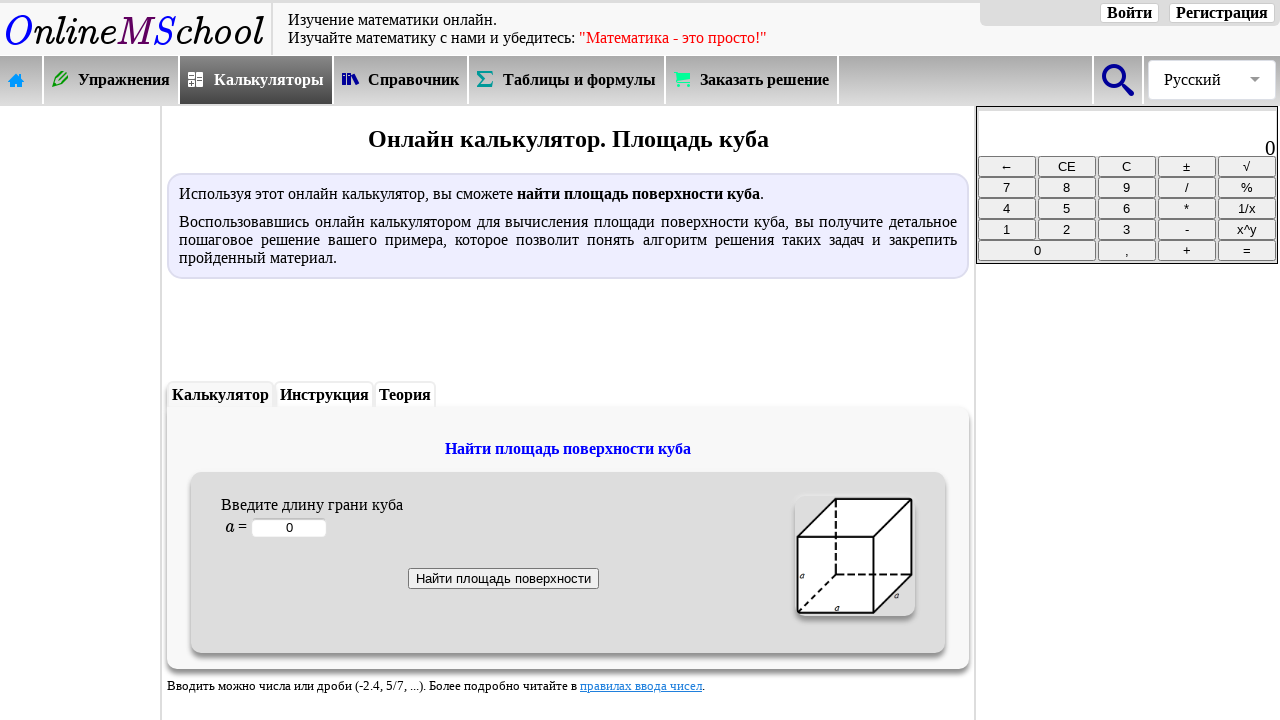

Entered side length 1.4 into the input field on #oms_c1
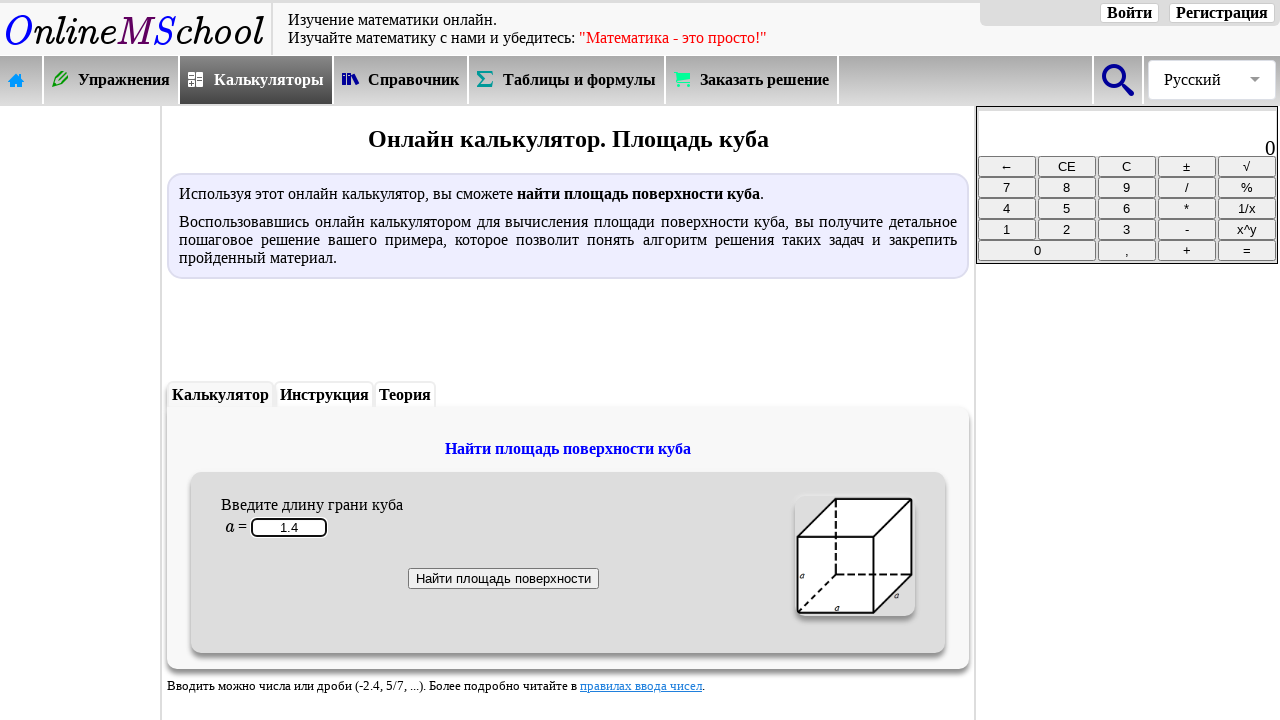

Waited for calculate button selector to load
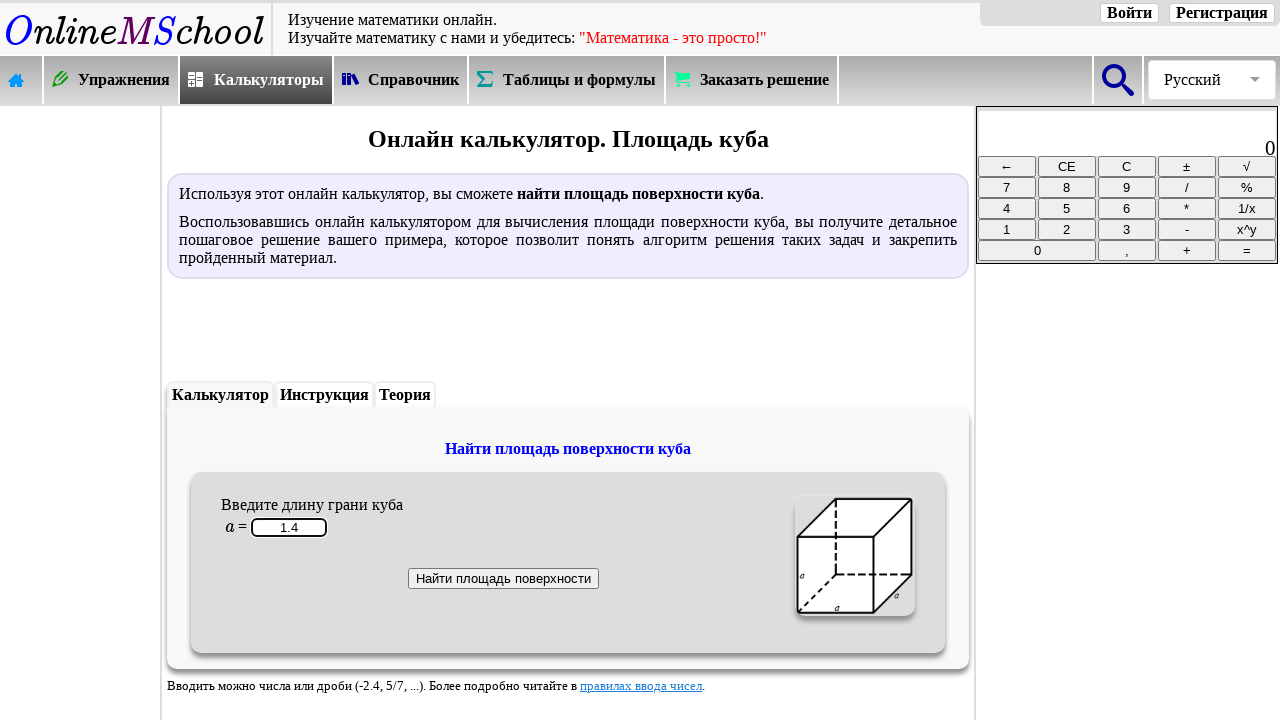

Clicked the calculate button at (503, 578) on xpath=//*[@id="frtabl"]/p/input
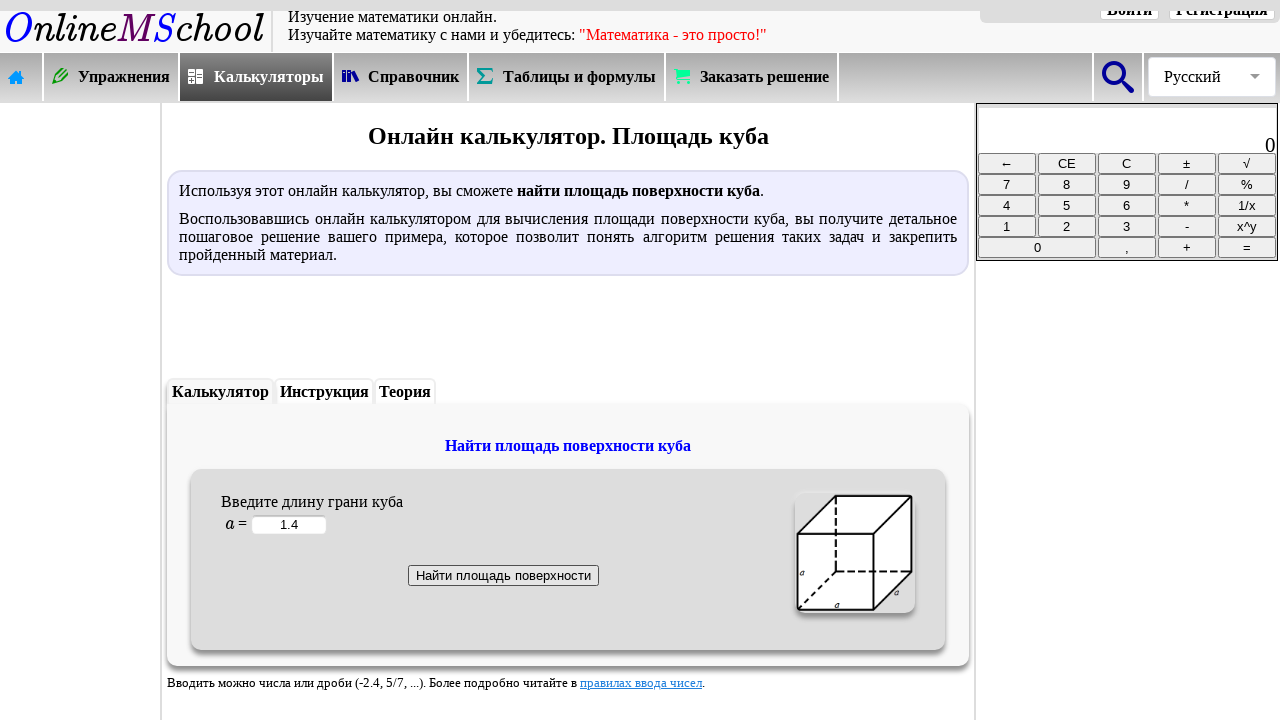

Waited for result to appear, verifying cube surface area is 11.76
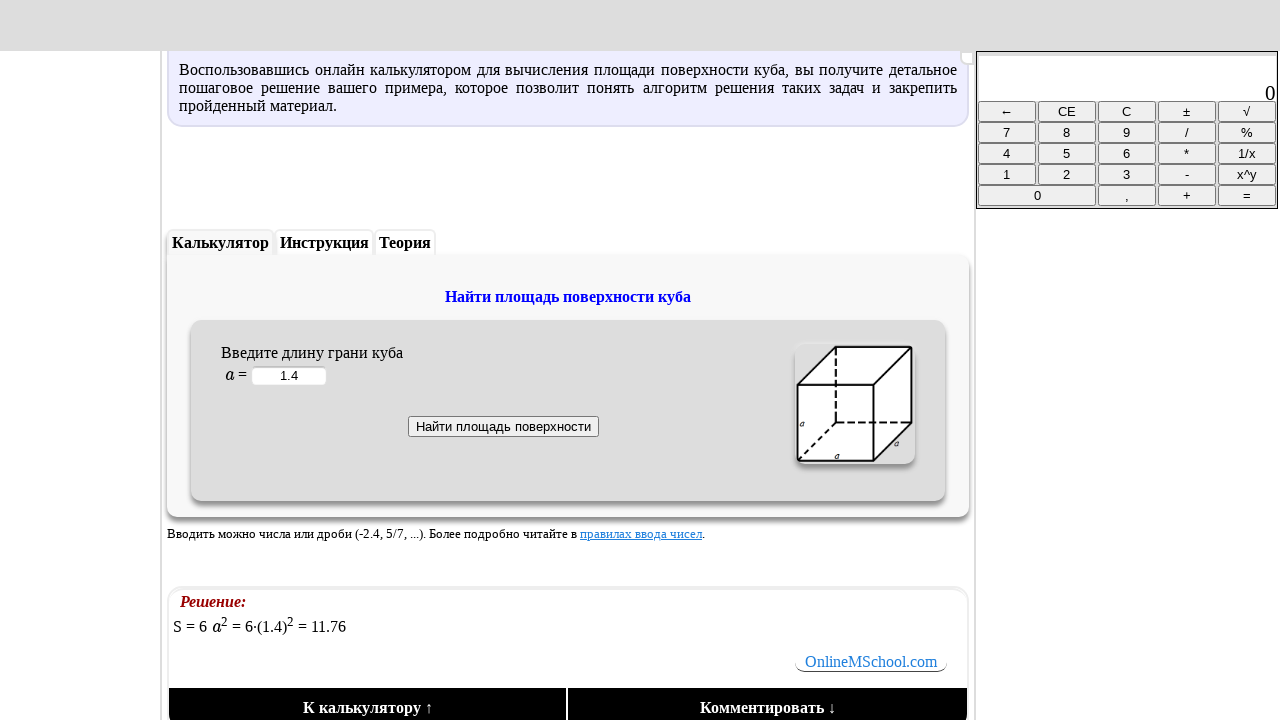

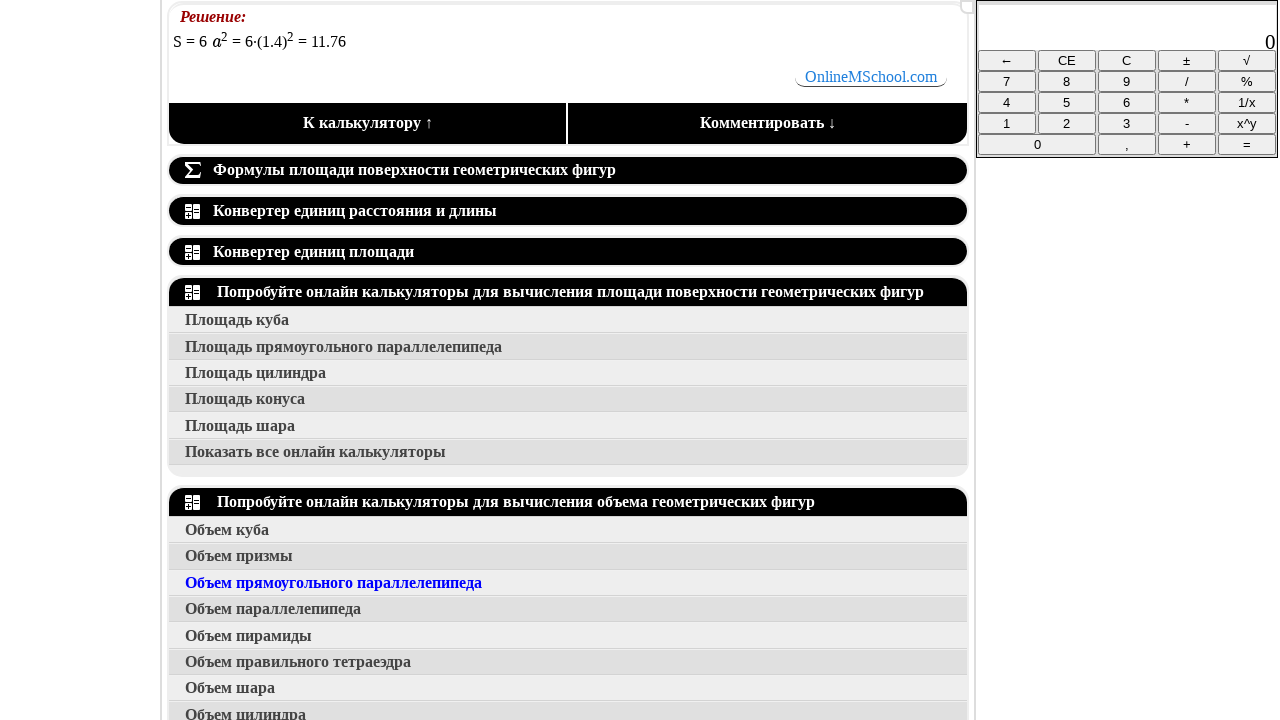